Navigates to jQuery API documentation page, switches to an iframe, and scrolls to a specific div element within the frame.

Starting URL: http://api.jquery.com/dblclick/

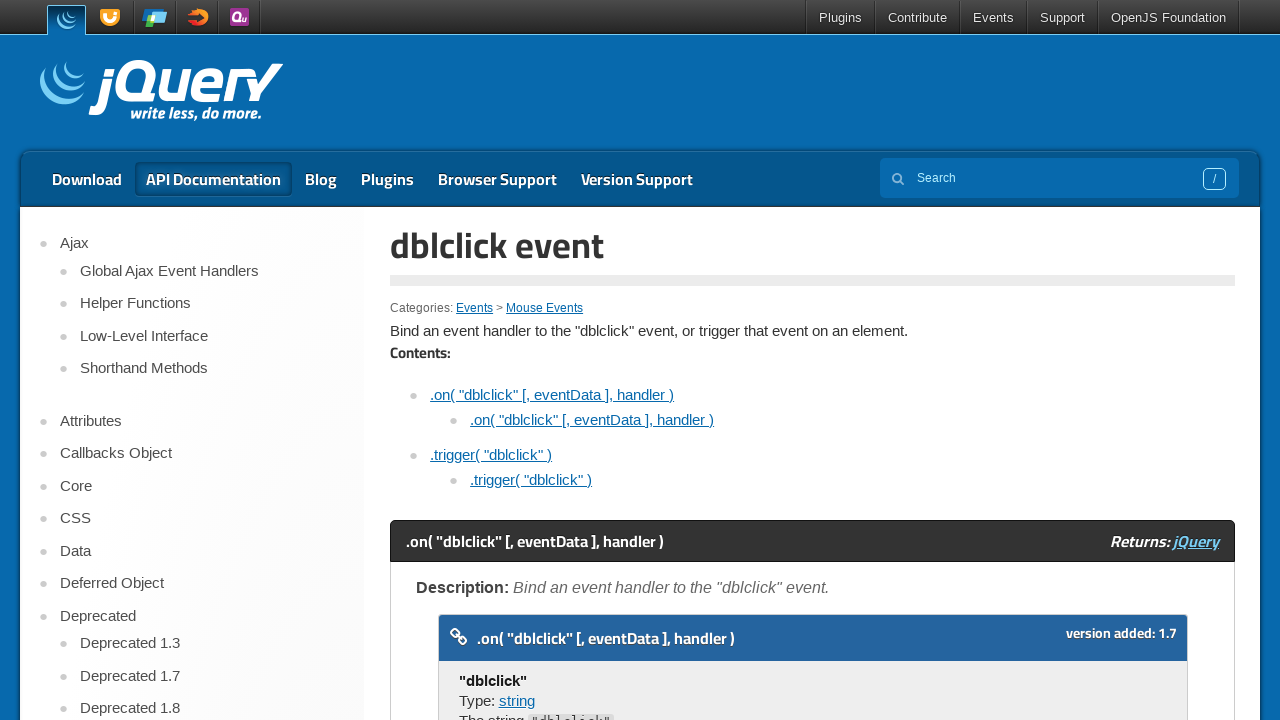

Navigated to jQuery API documentation page for dblclick
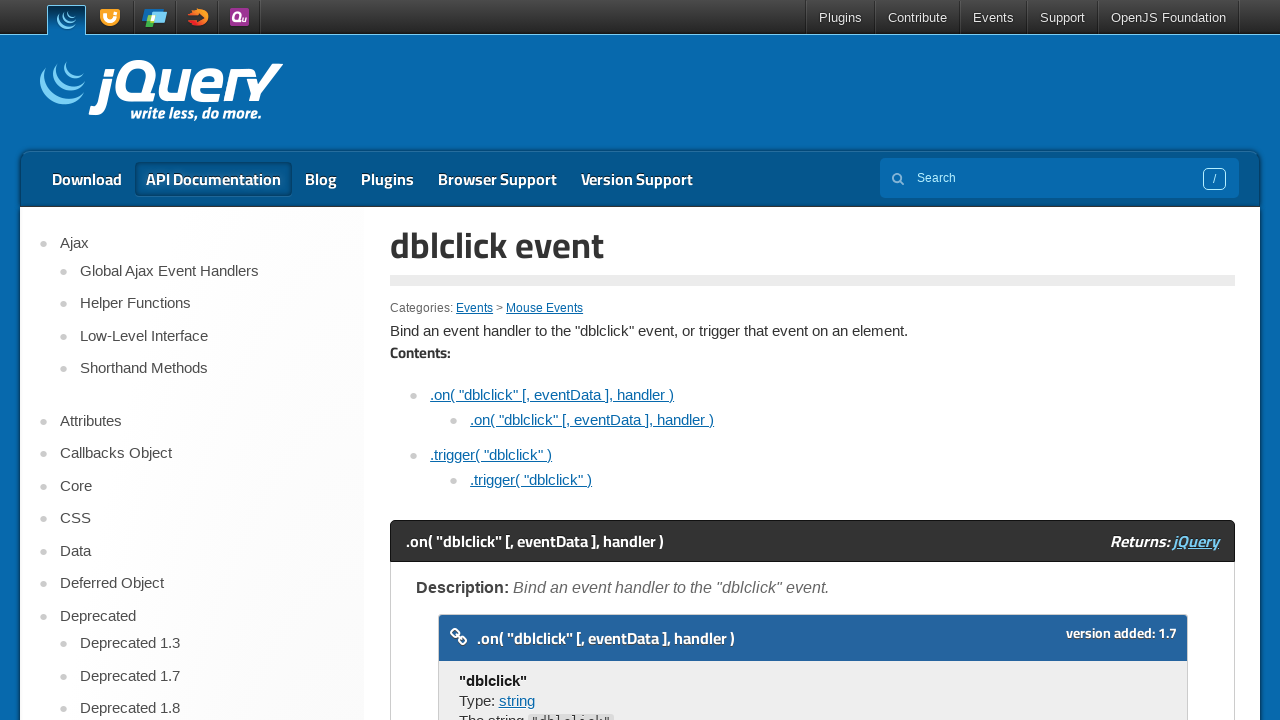

Located the first iframe on the page
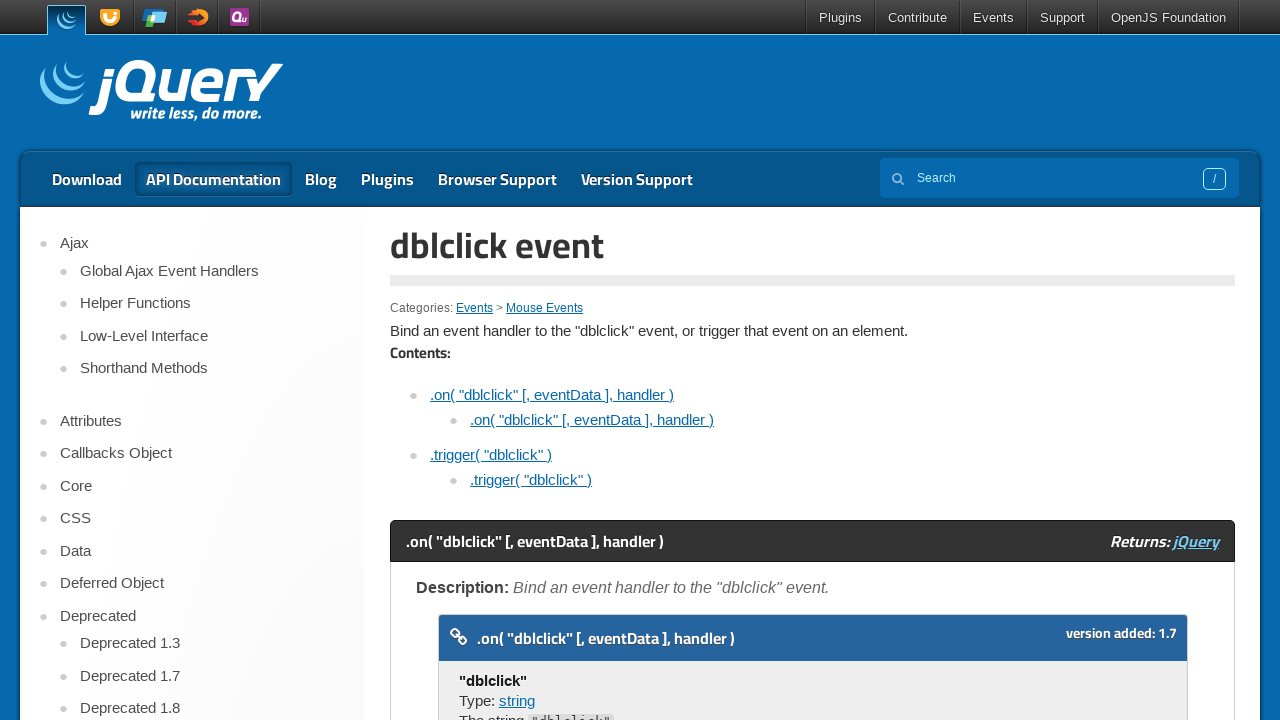

Waited for target div element to be ready inside iframe
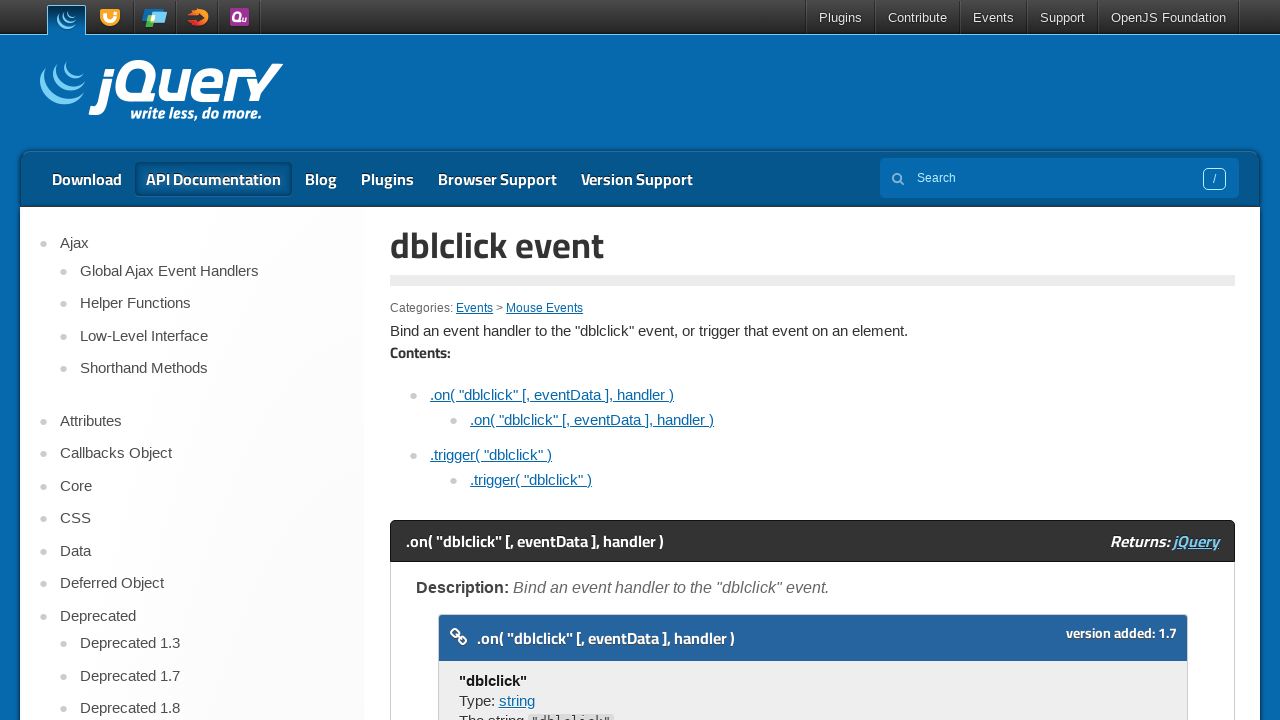

Scrolled to target div element within iframe
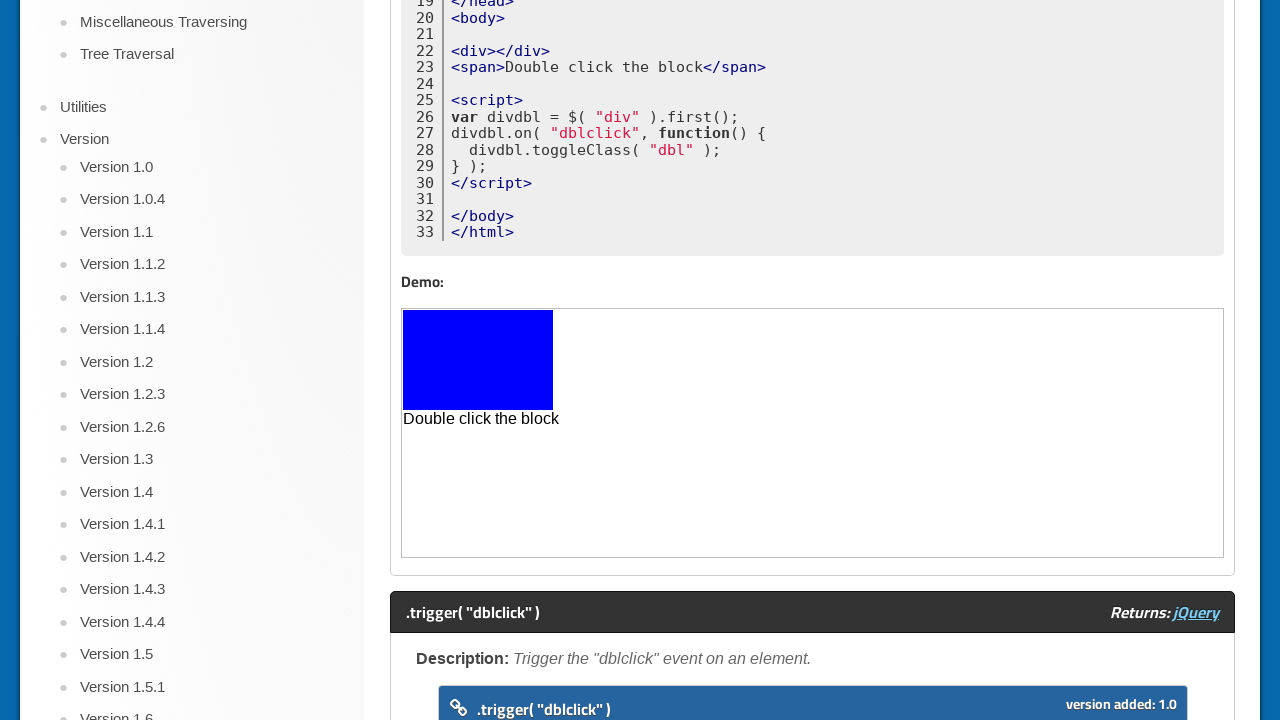

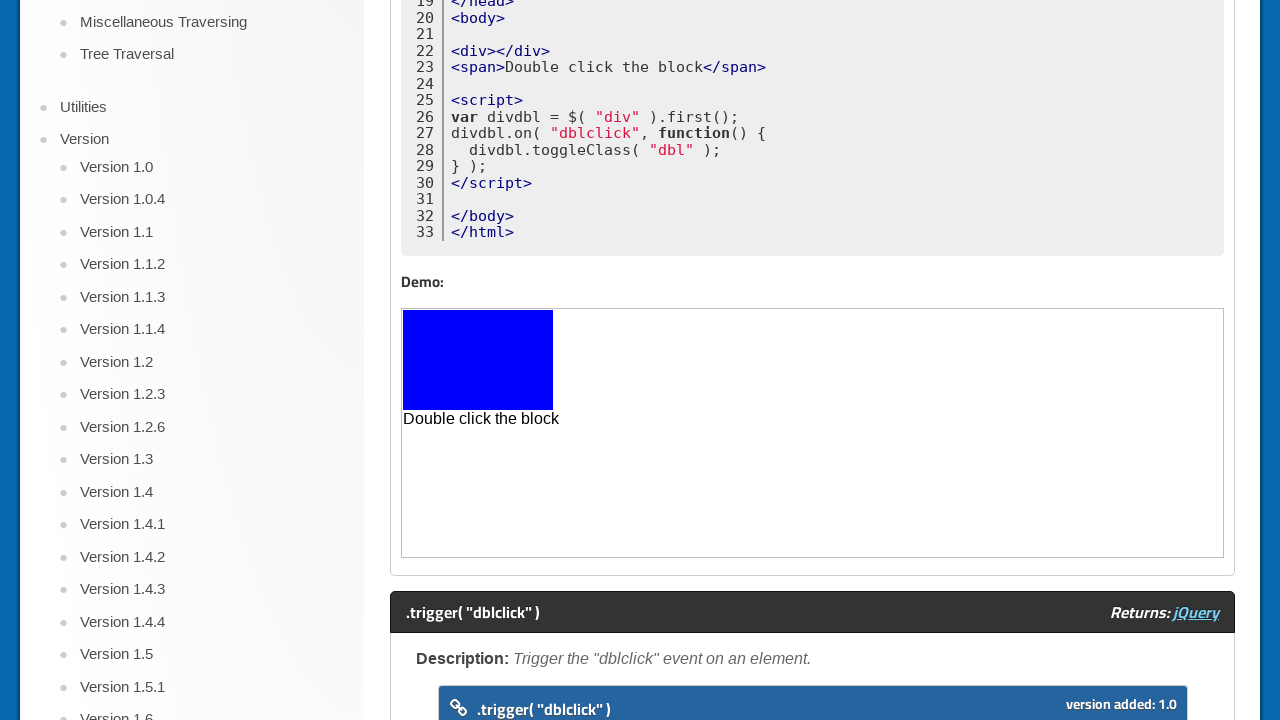